Tests alert handling functionality by navigating to the textbox alert section, triggering a prompt alert, entering text, and accepting it

Starting URL: https://demo.automationtesting.in/Alerts.html

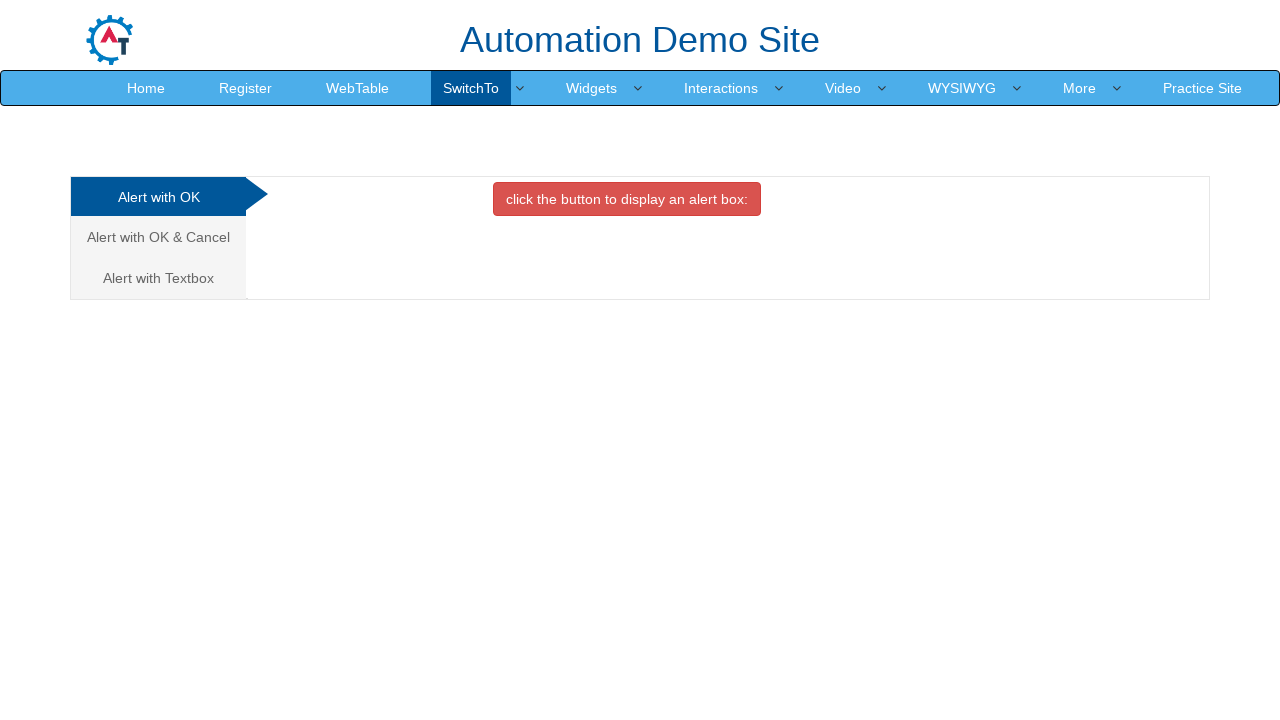

Clicked on the Textbox tab to switch to prompt alert section at (158, 278) on a[href='#Textbox']
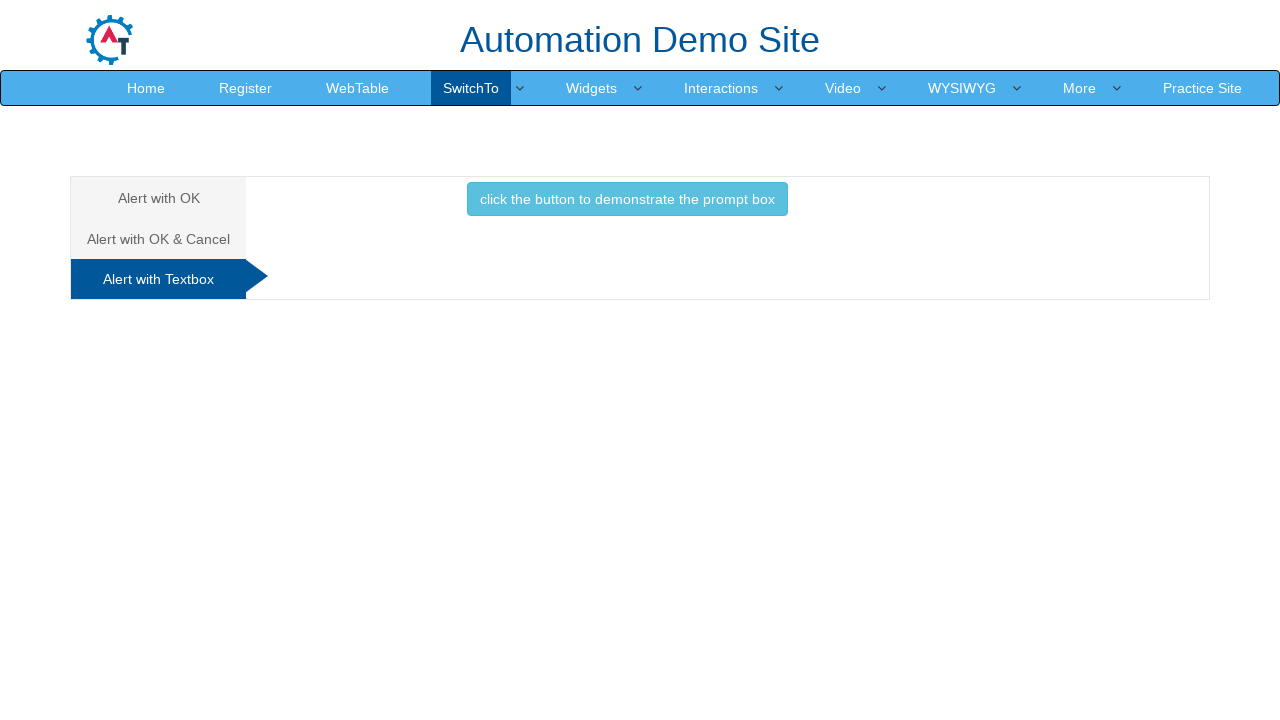

Clicked the button to trigger the prompt alert at (627, 199) on button.btn.btn-info
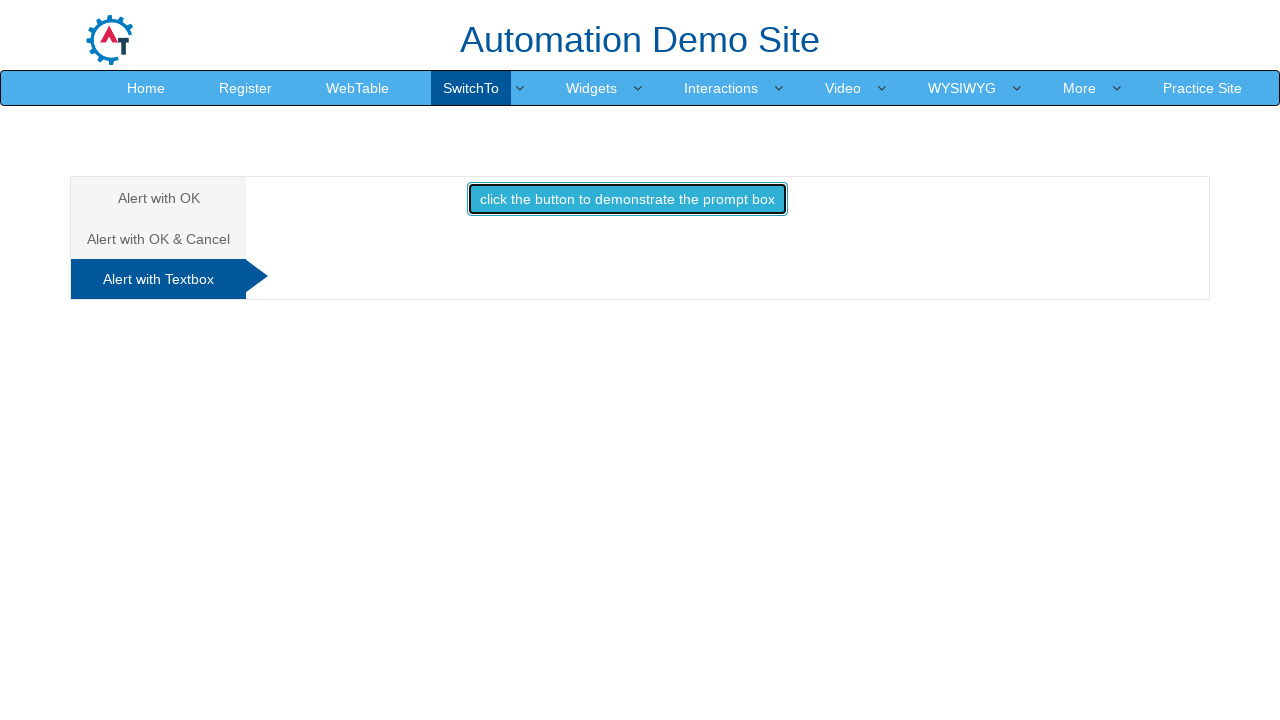

Set up dialog handler to accept prompt with text 'bhupendra'
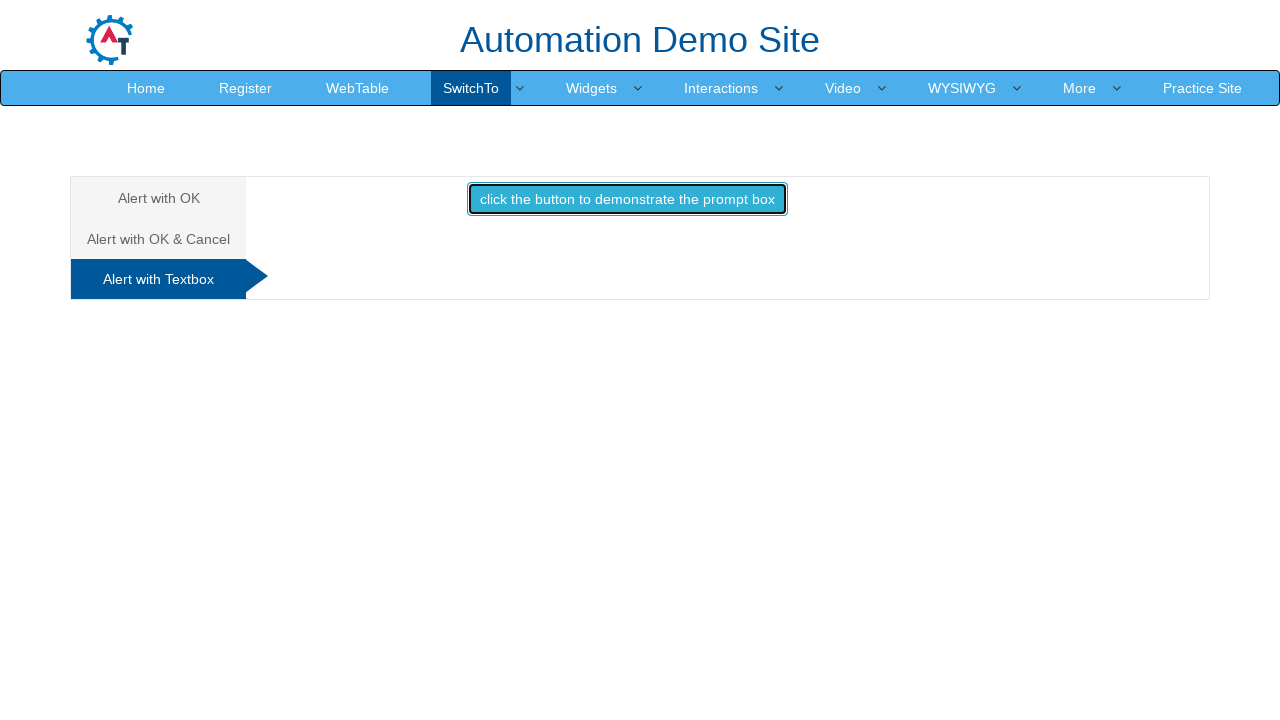

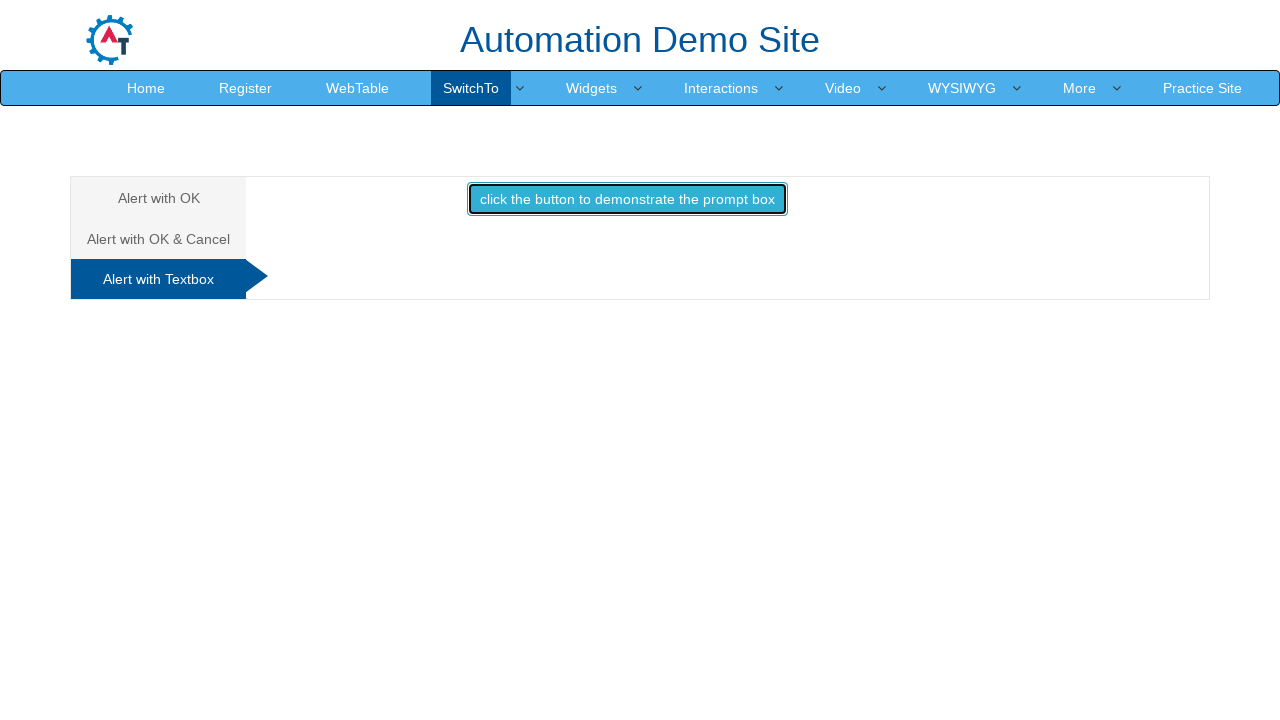